Tests dropdown selection functionality by selecting an option by index from a select menu and verifying the selection

Starting URL: https://demoqa.com/select-menu

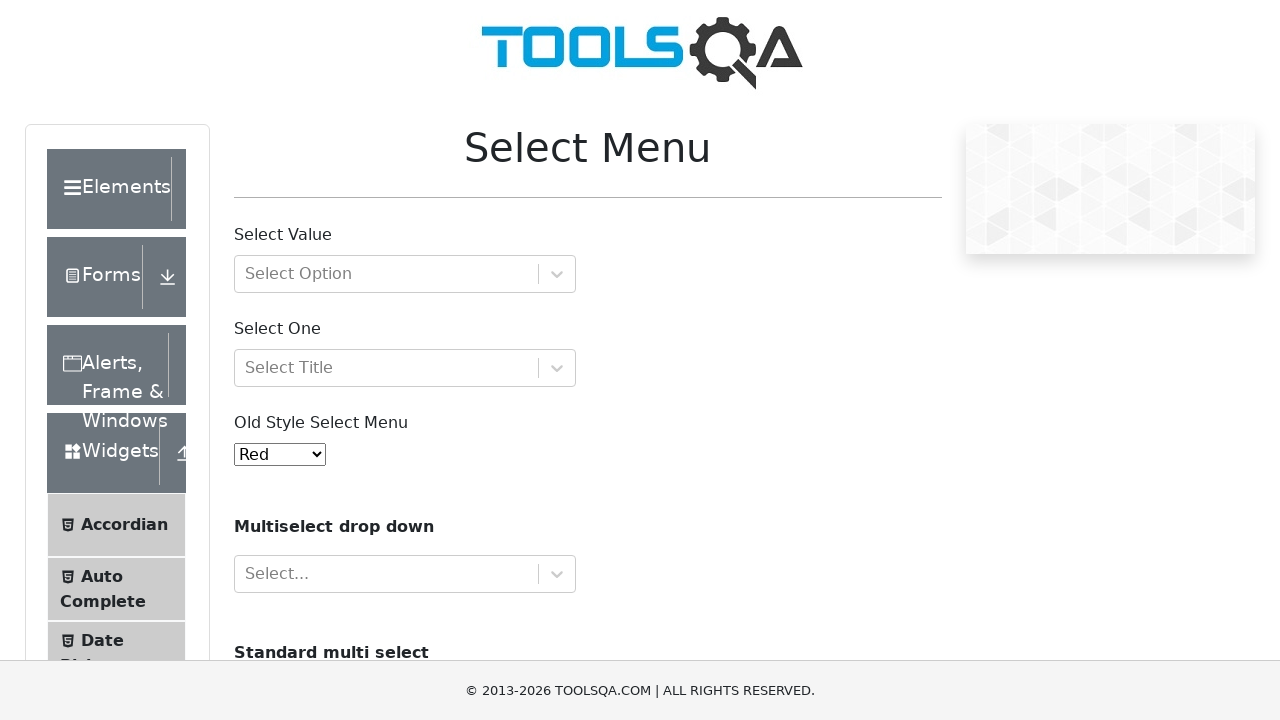

Selected option at index 2 (3rd option) from old style select menu on #oldSelectMenu
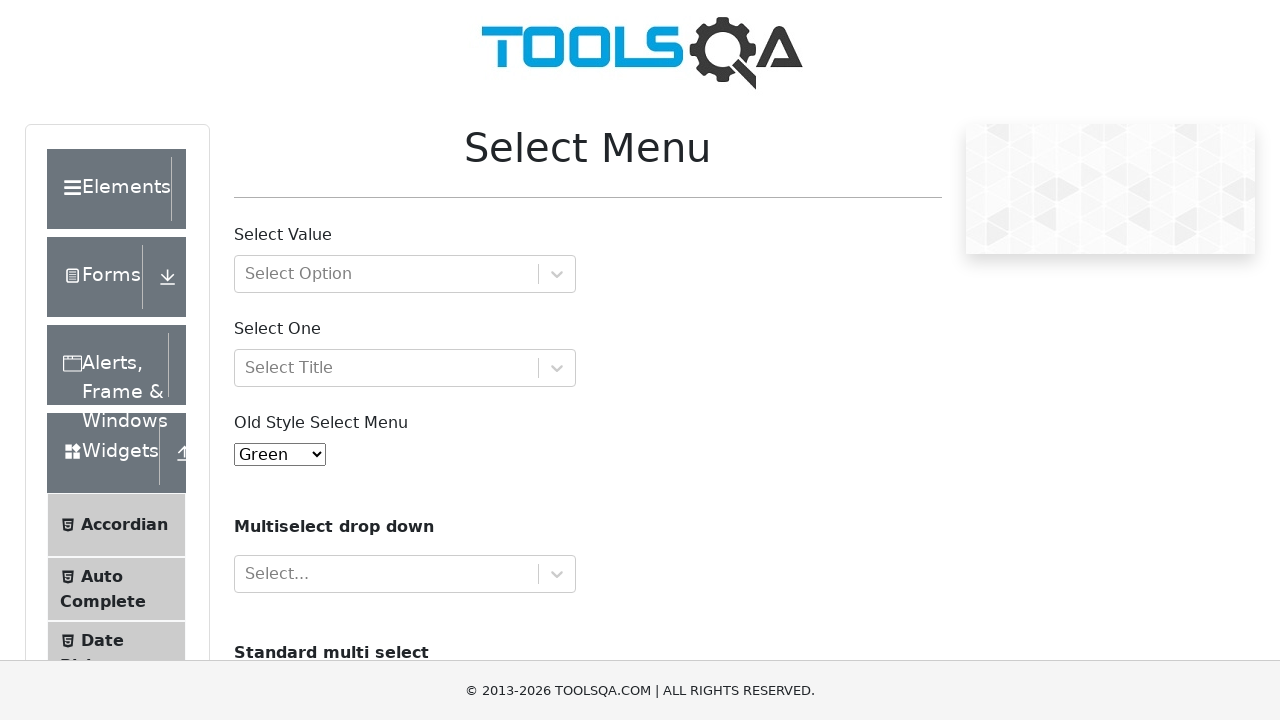

Retrieved selected option text from old style select menu
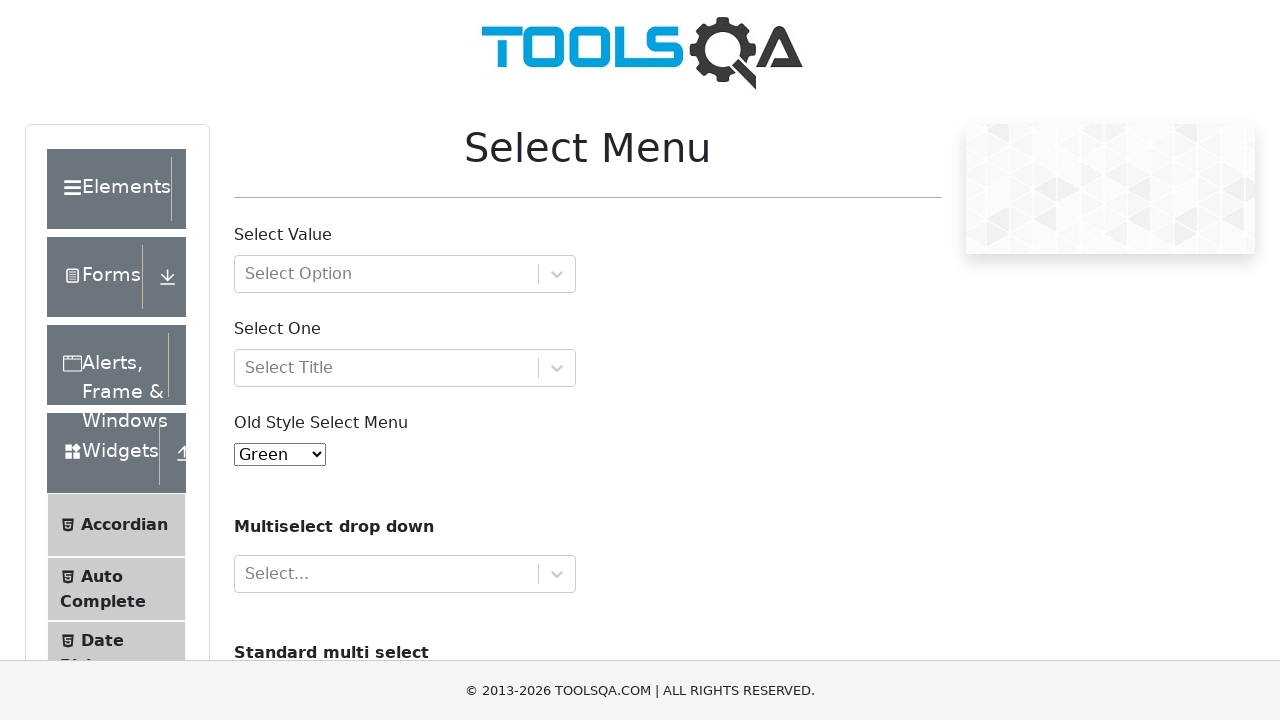

Printed selected color: Green
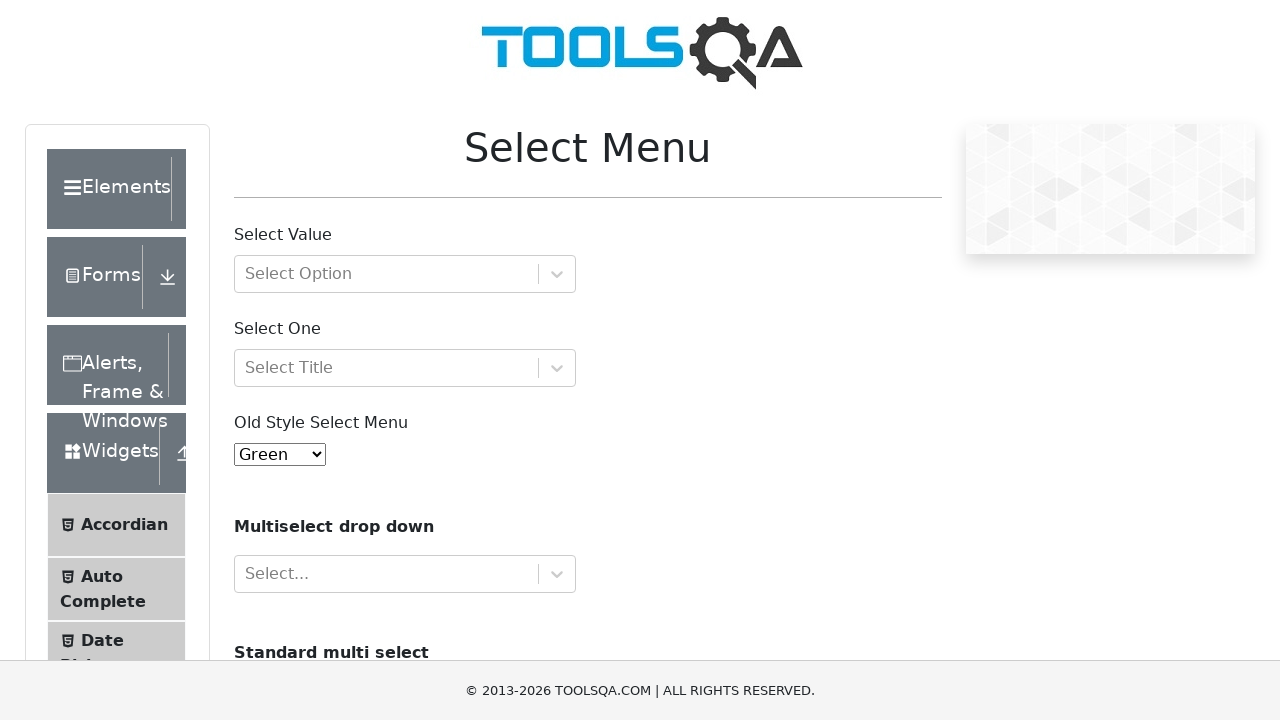

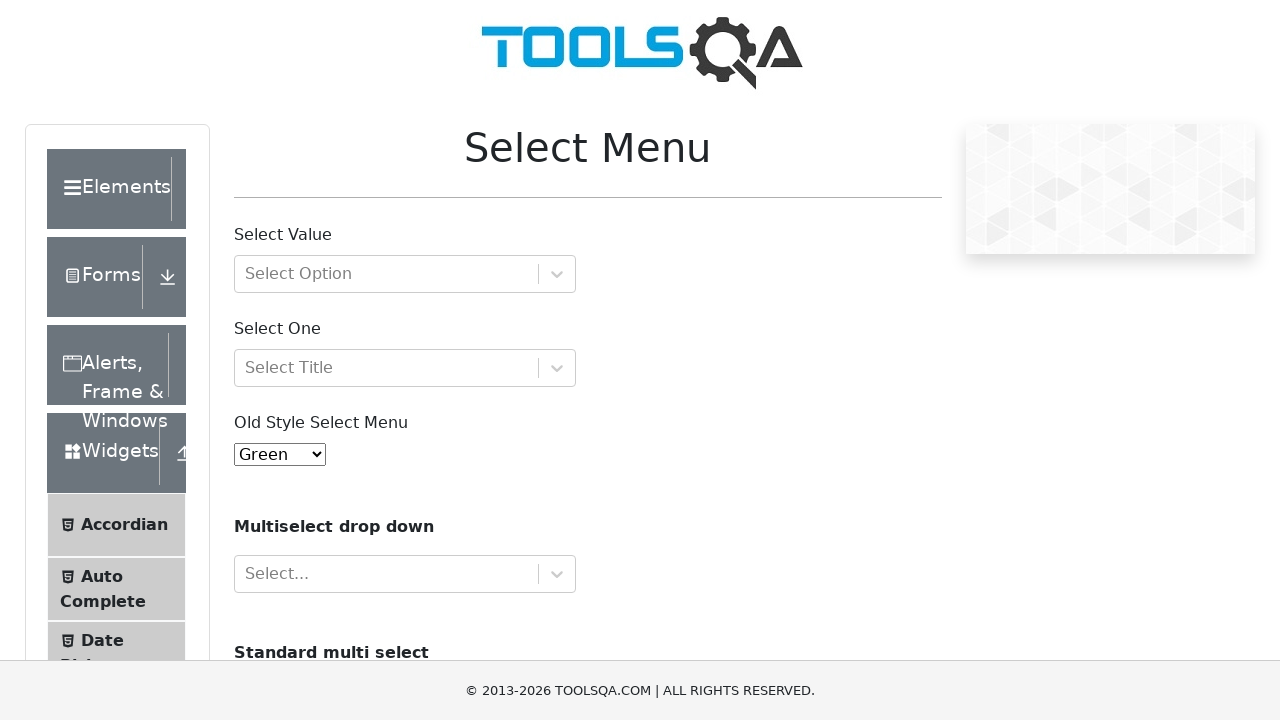